Tests the add/remove elements functionality by clicking the "Add Element" button 5 times and verifying the dynamically added elements appear on the page

Starting URL: http://the-internet.herokuapp.com/add_remove_elements/

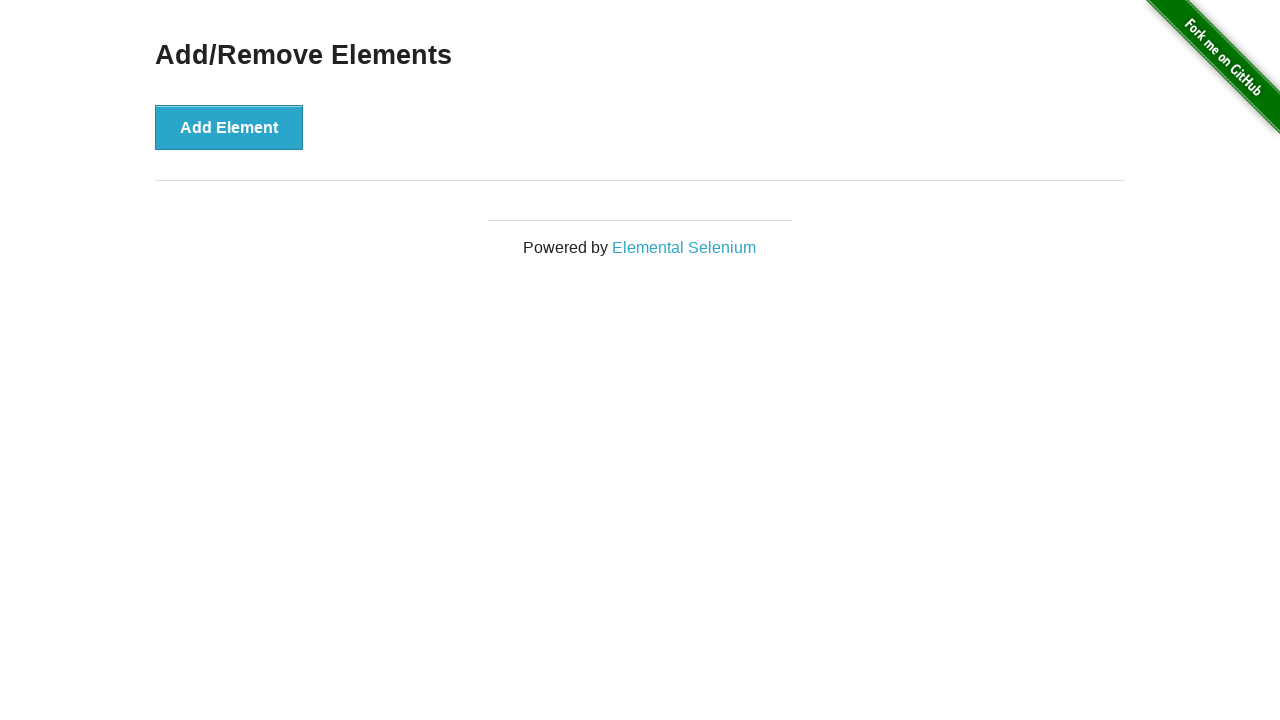

Navigated to add/remove elements page
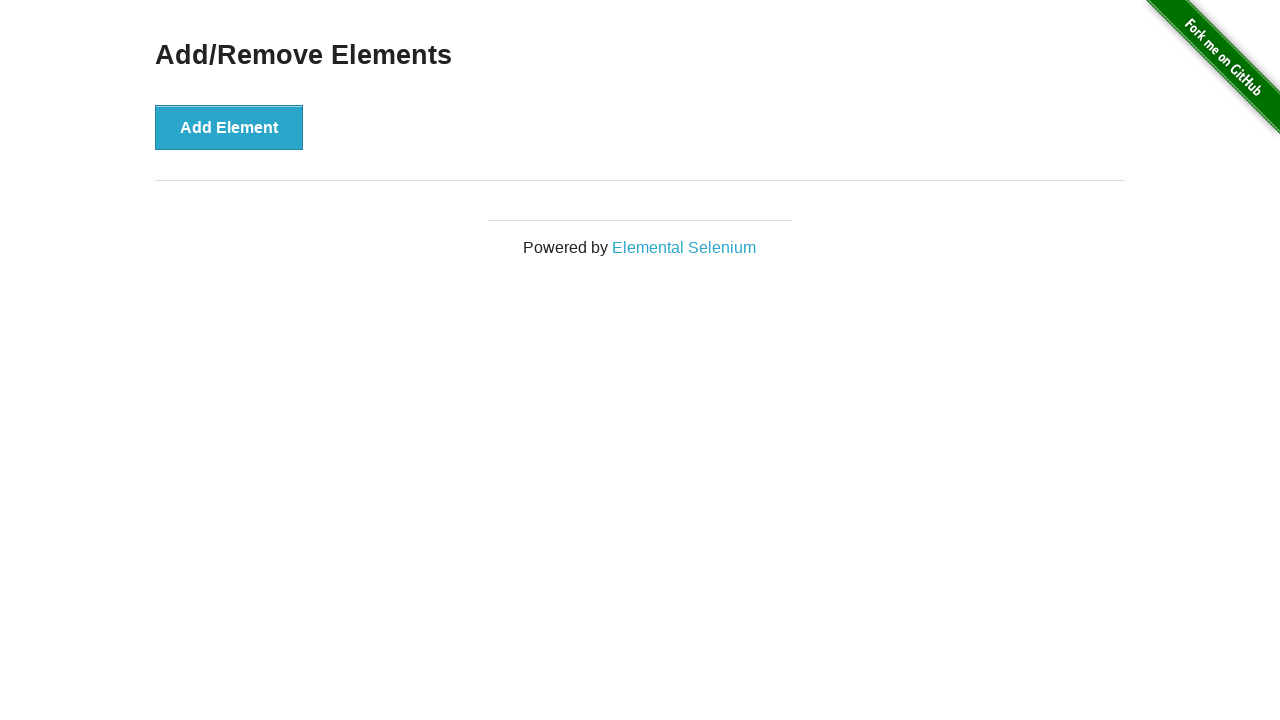

Clicked 'Add Element' button (iteration 1/5) at (229, 127) on button:has-text('Add Element')
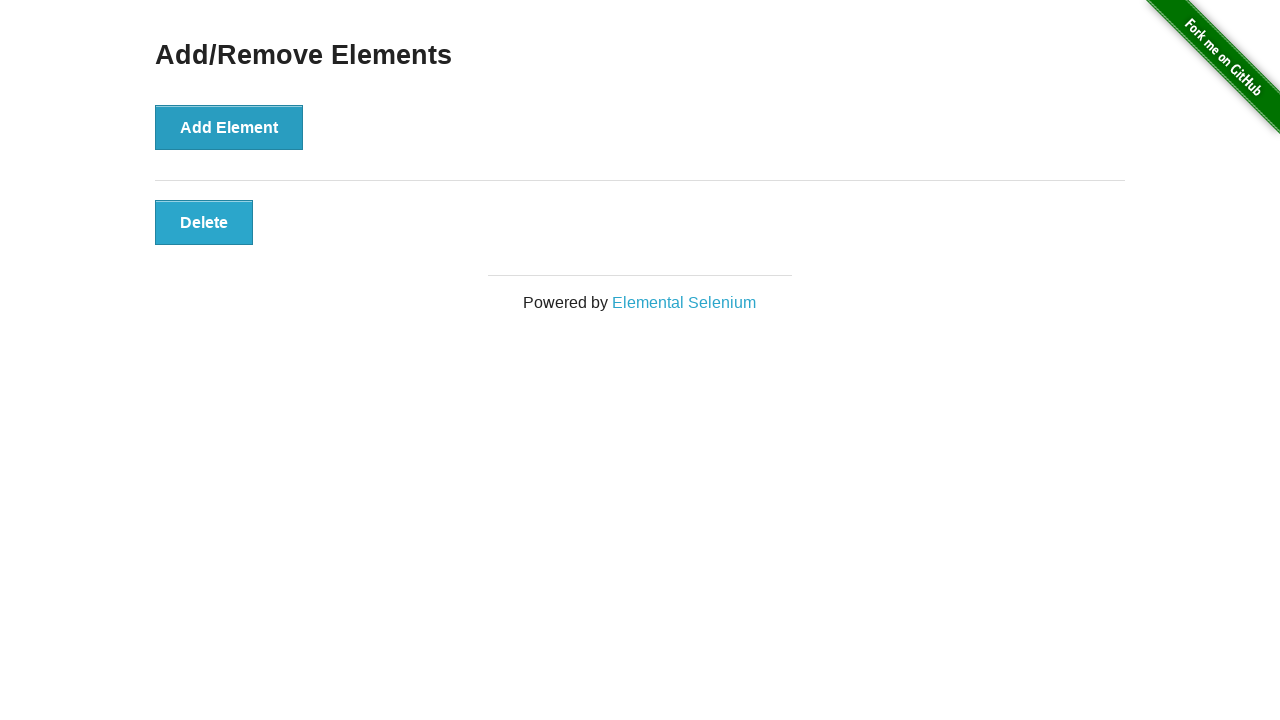

Clicked 'Add Element' button (iteration 2/5) at (229, 127) on button:has-text('Add Element')
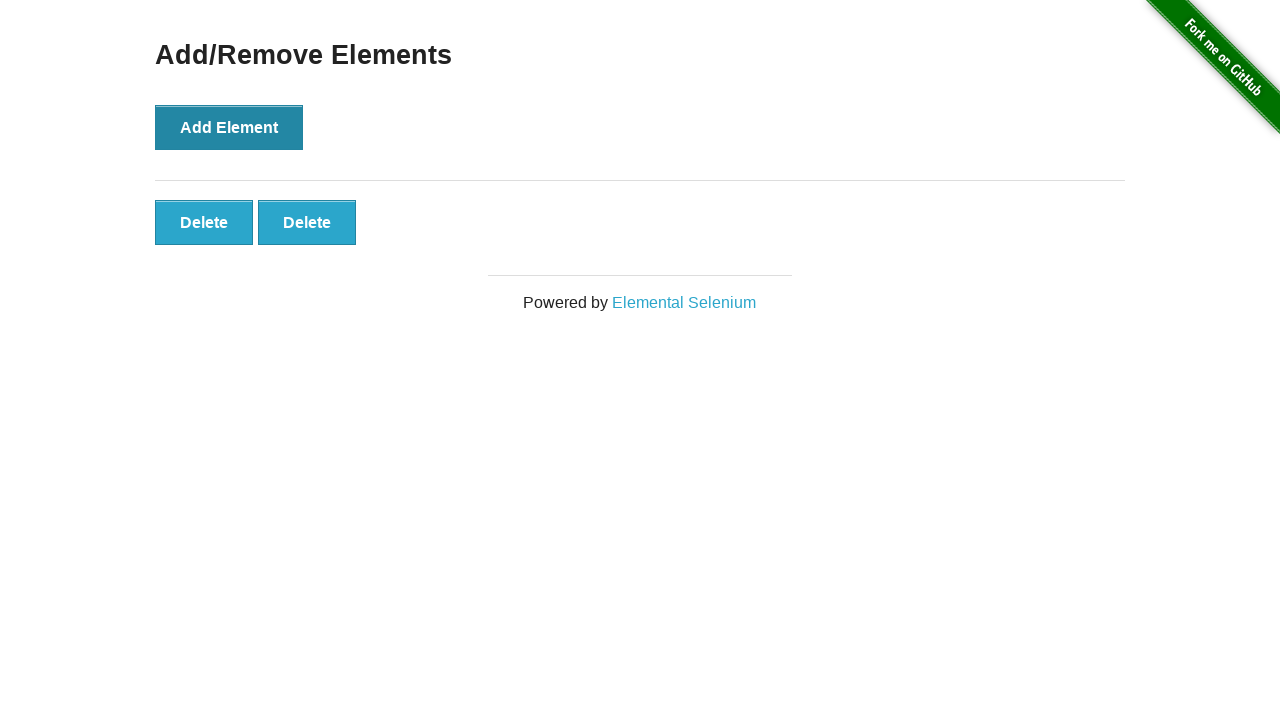

Clicked 'Add Element' button (iteration 3/5) at (229, 127) on button:has-text('Add Element')
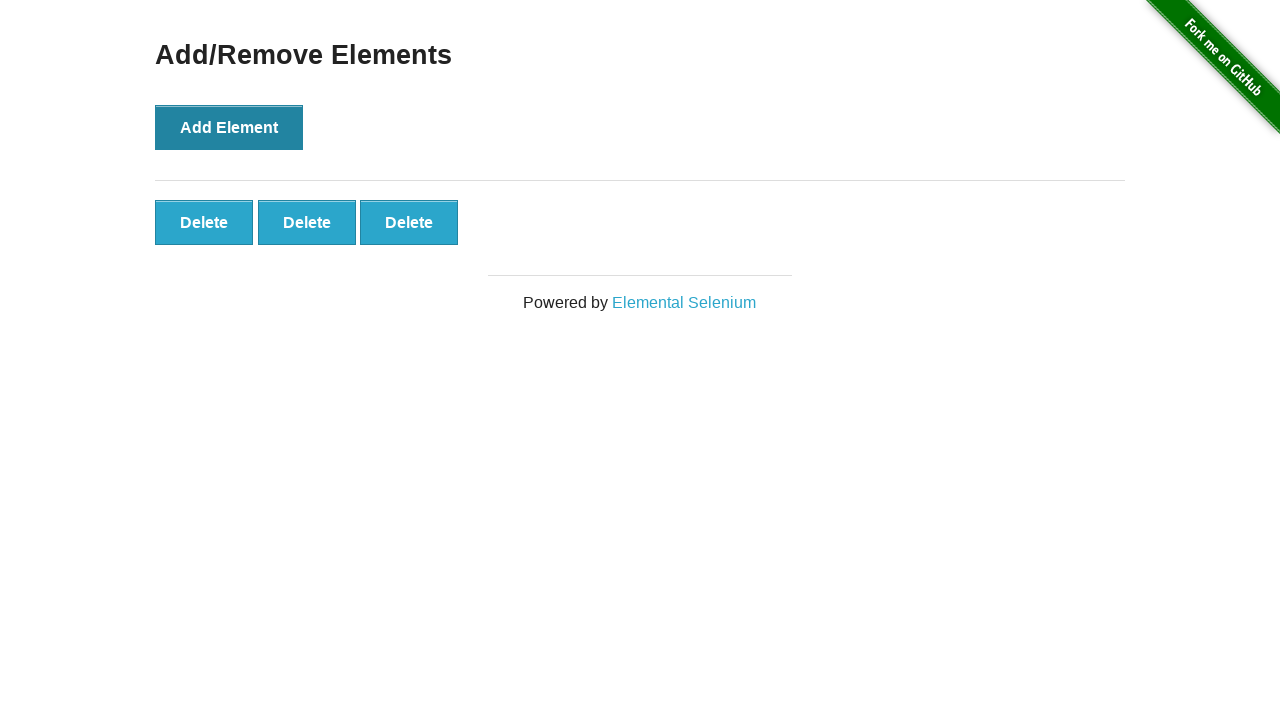

Clicked 'Add Element' button (iteration 4/5) at (229, 127) on button:has-text('Add Element')
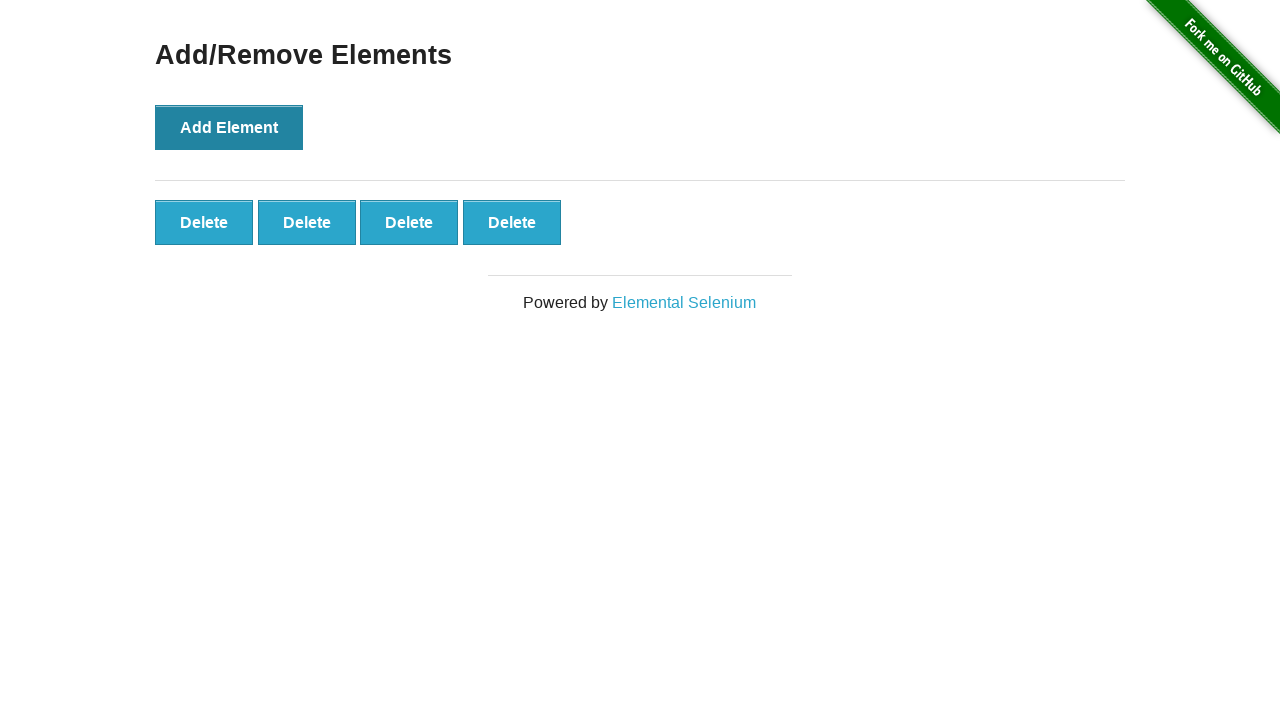

Clicked 'Add Element' button (iteration 5/5) at (229, 127) on button:has-text('Add Element')
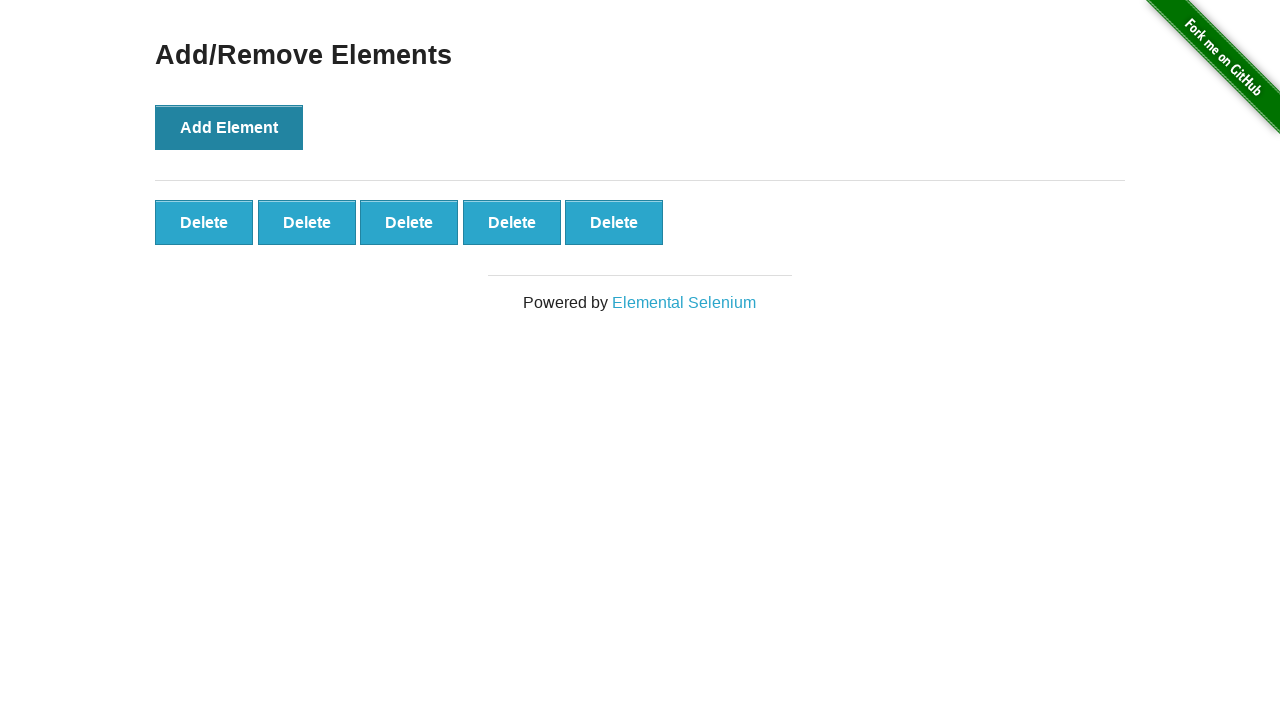

Waited for dynamically added elements to appear
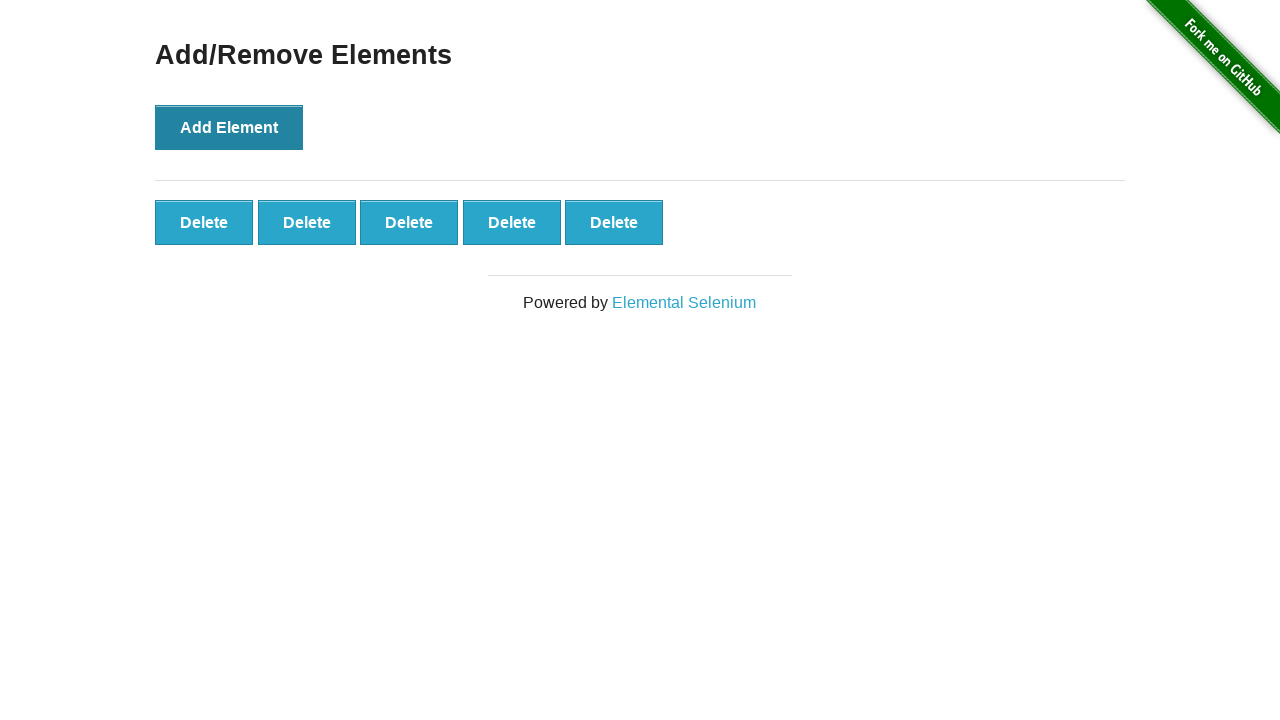

Verified first dynamically added element is visible
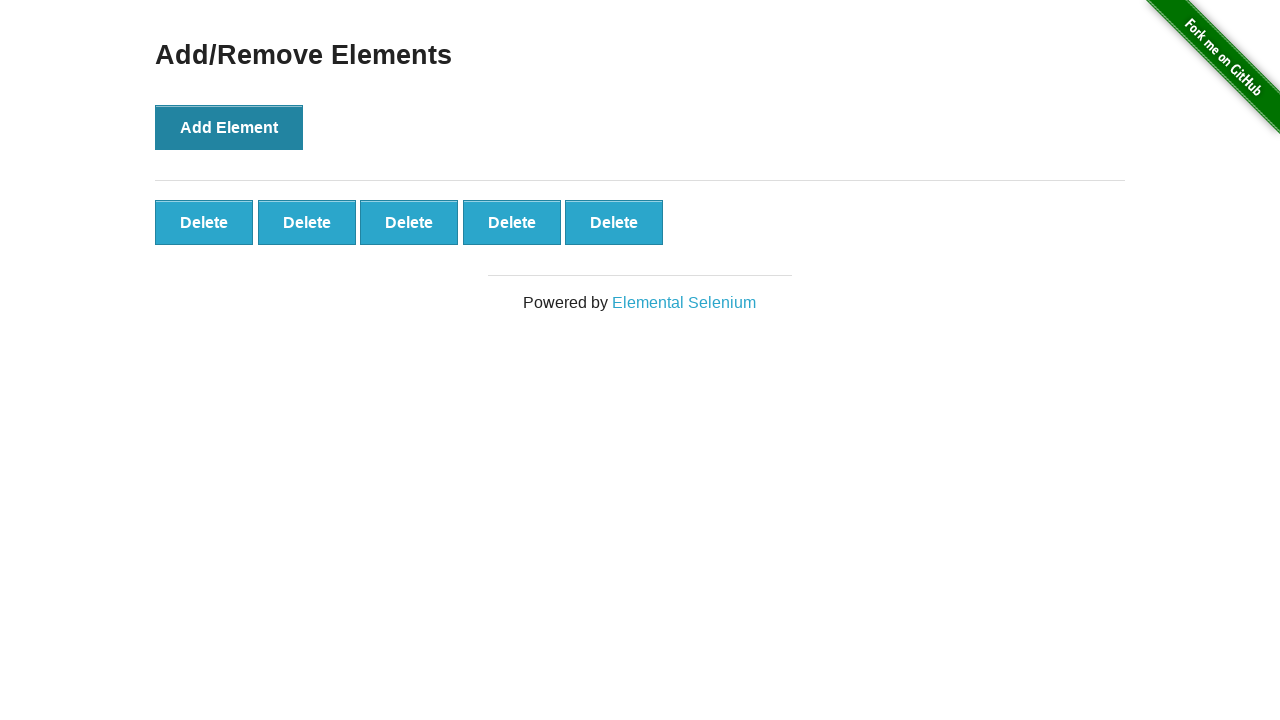

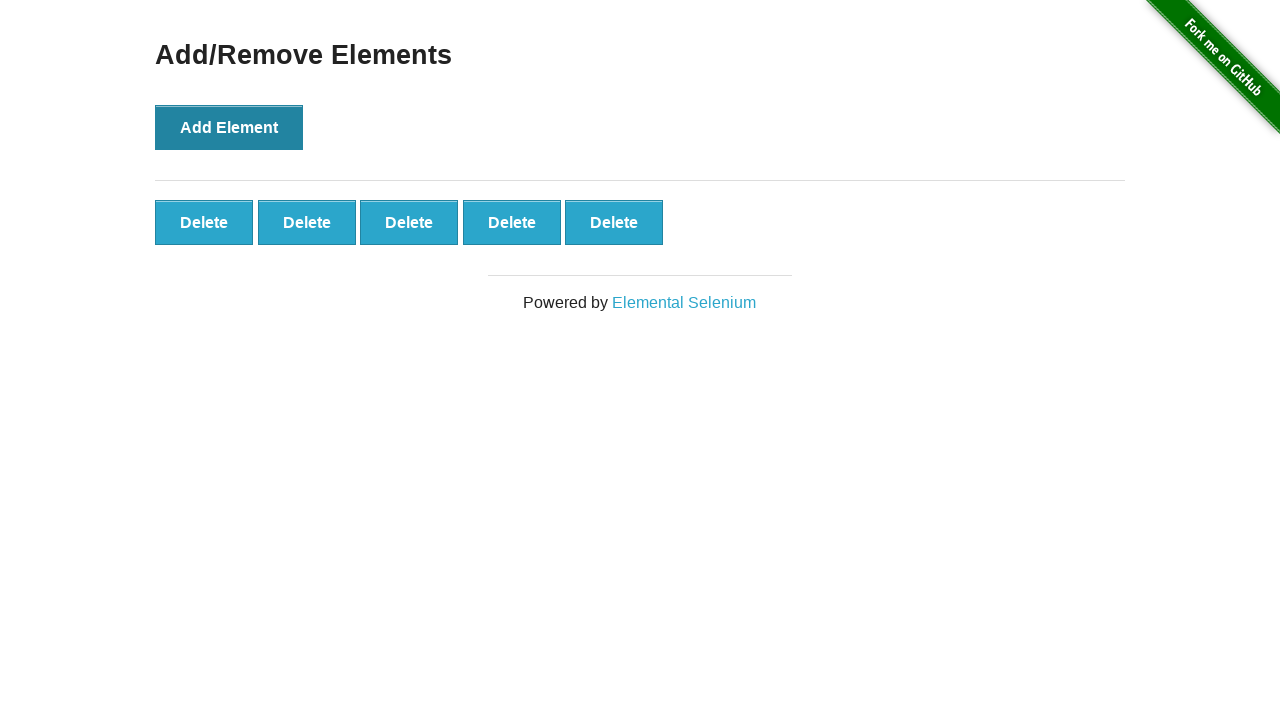